Tests JavaScript alert handling by clicking buttons that trigger alerts, then accepting and dismissing the alert dialogs

Starting URL: https://demoqa.com/alerts

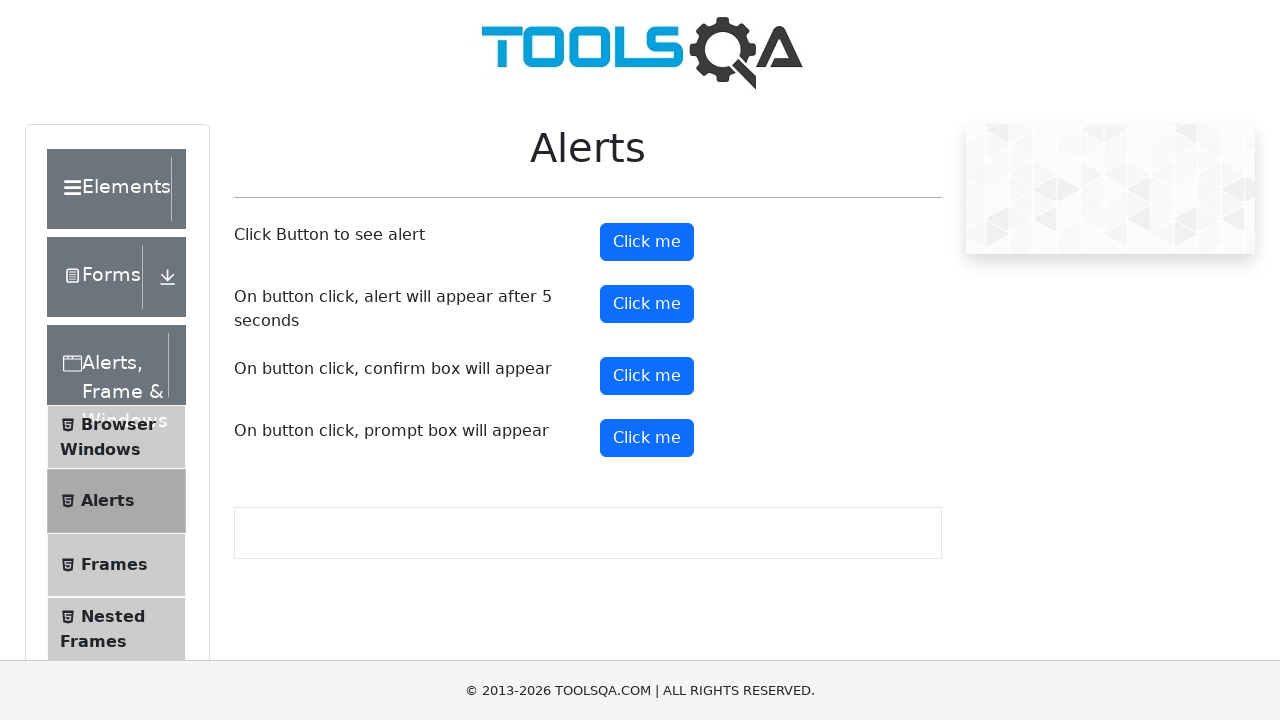

Clicked button to trigger simple alert at (647, 242) on #alertButton
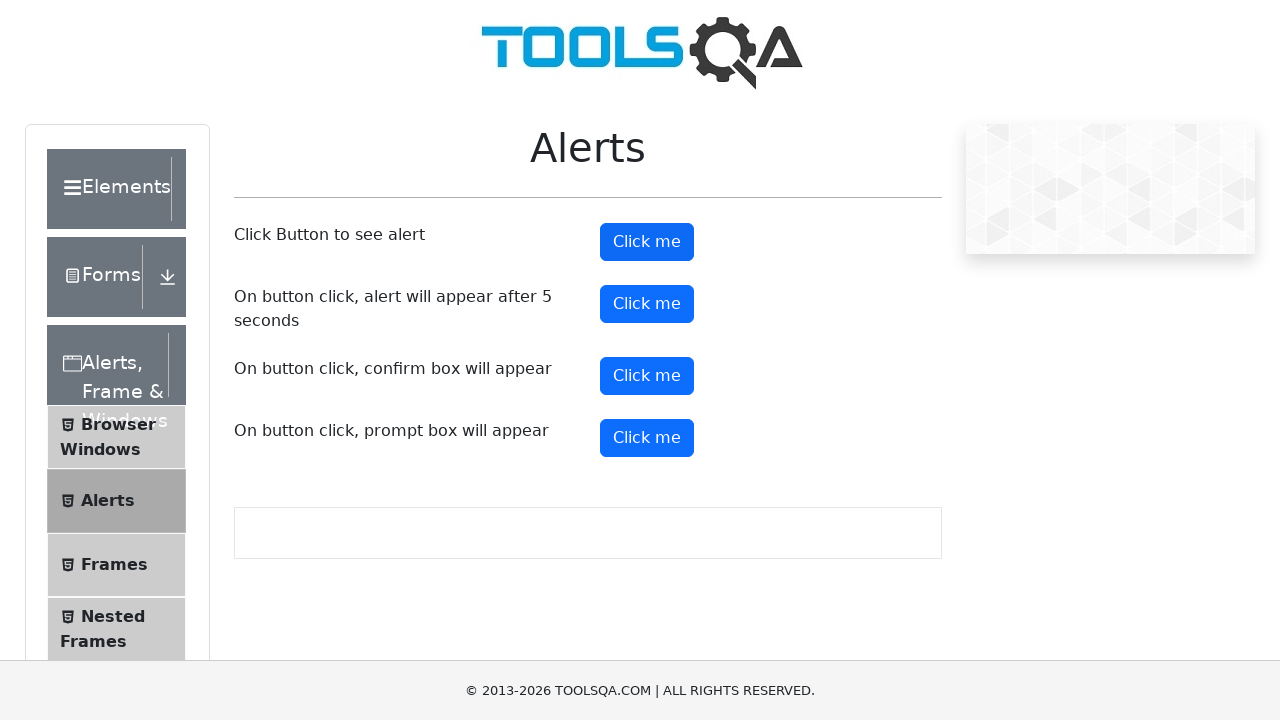

Set up alert handler to accept dialogs
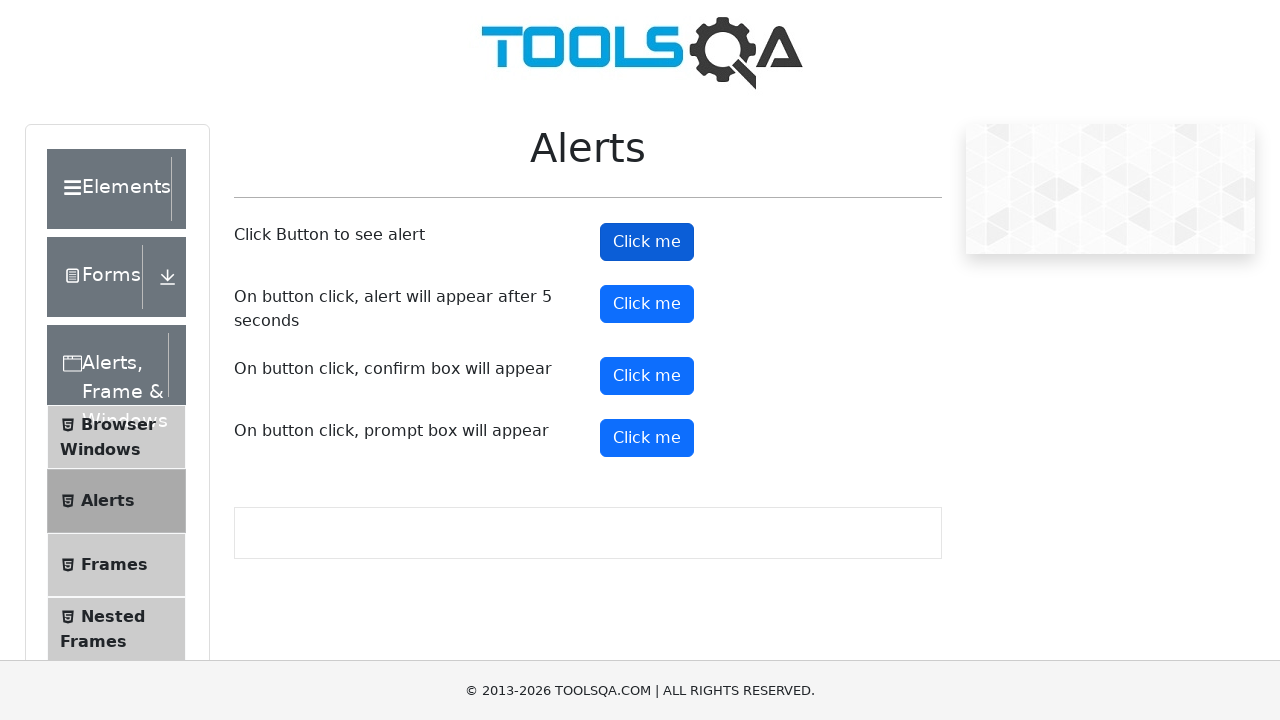

Waited 1 second for alert to be processed
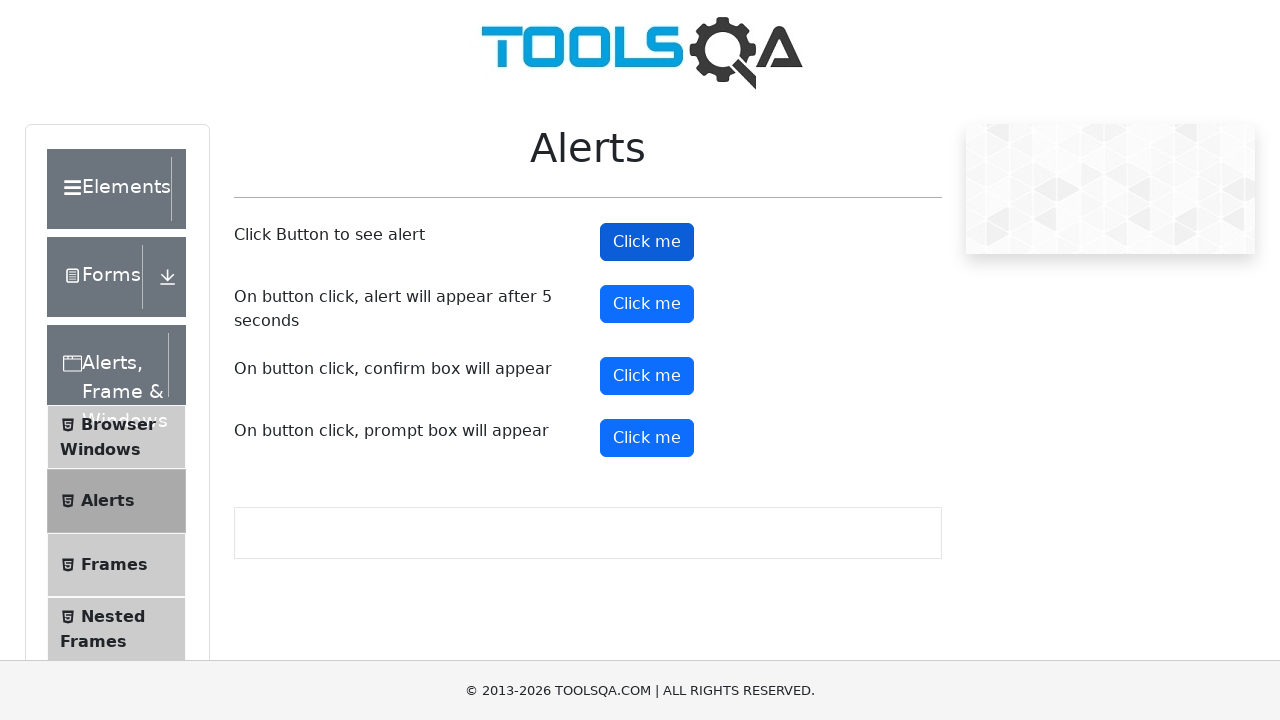

Clicked button to trigger confirm dialog at (647, 376) on #confirmButton
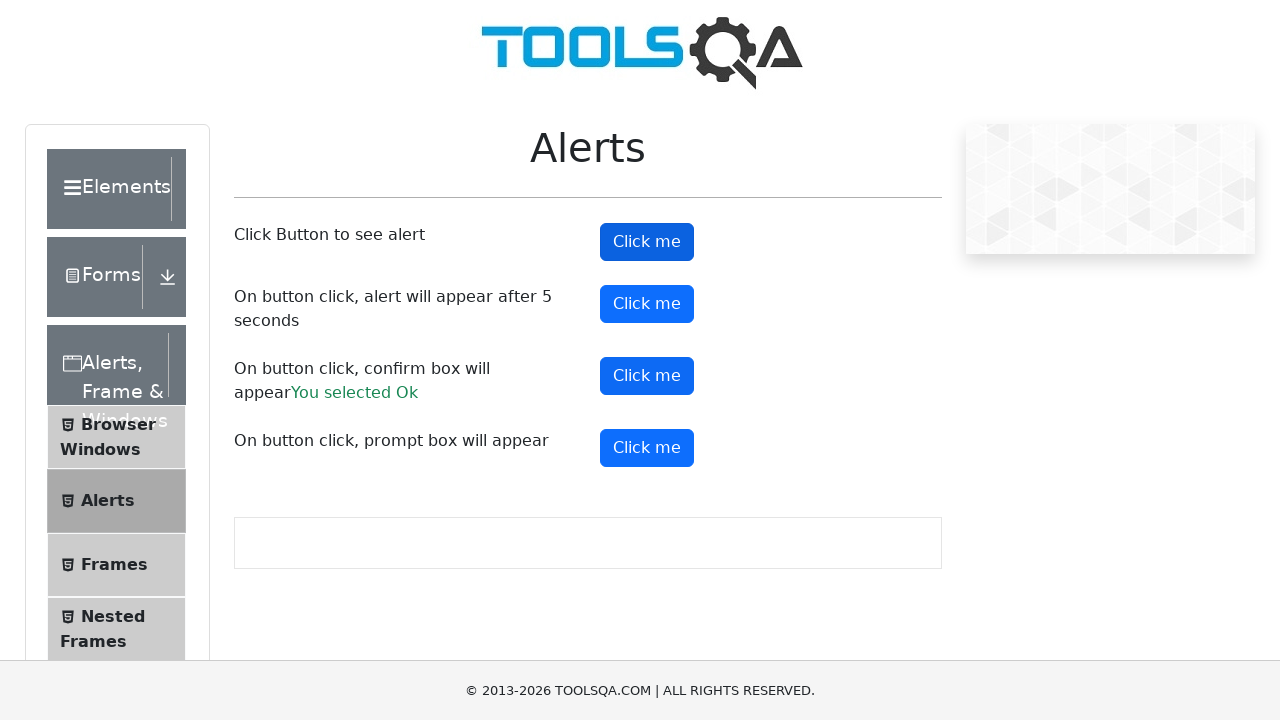

Set up dialog handler to dismiss confirm dialogs
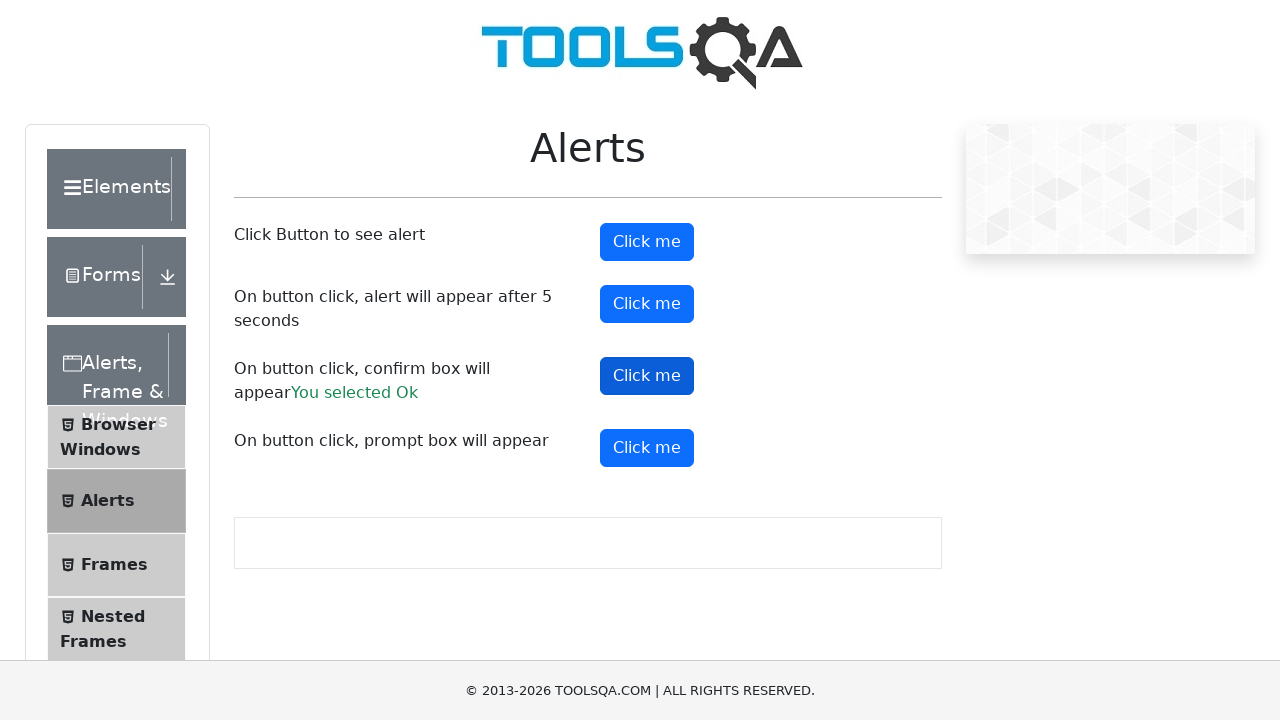

Waited 1 second for confirm dialog to be processed
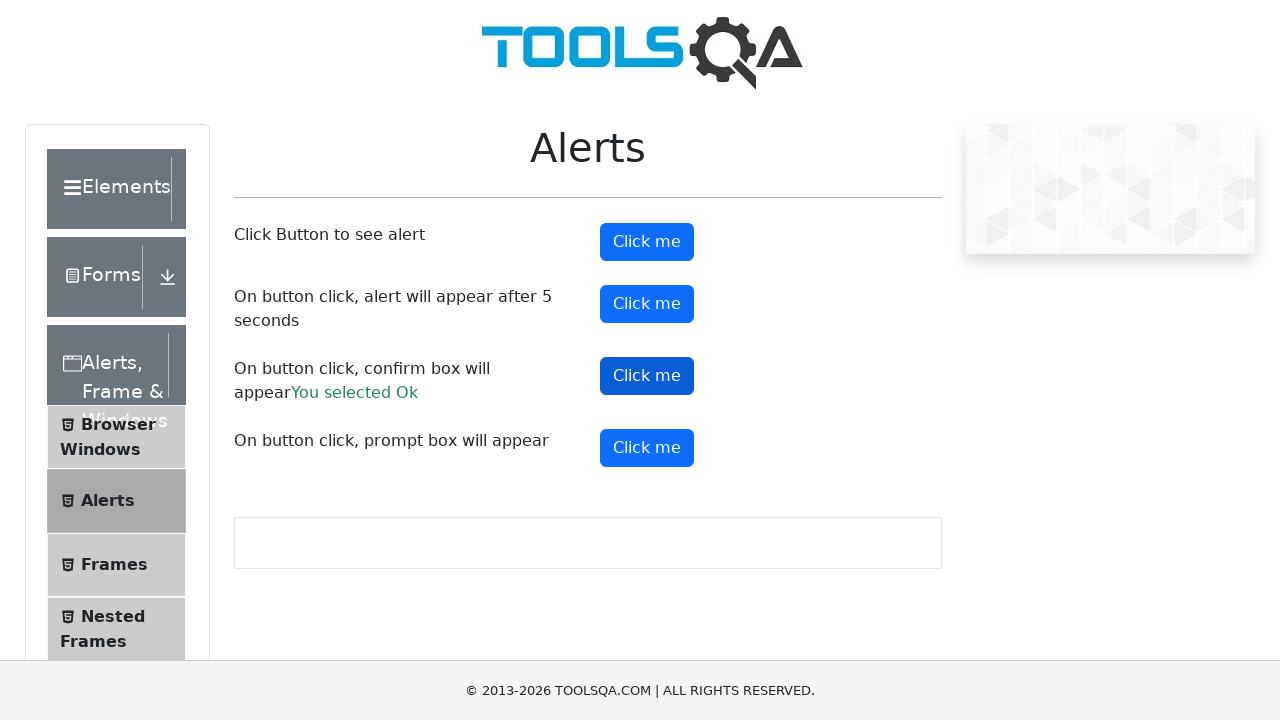

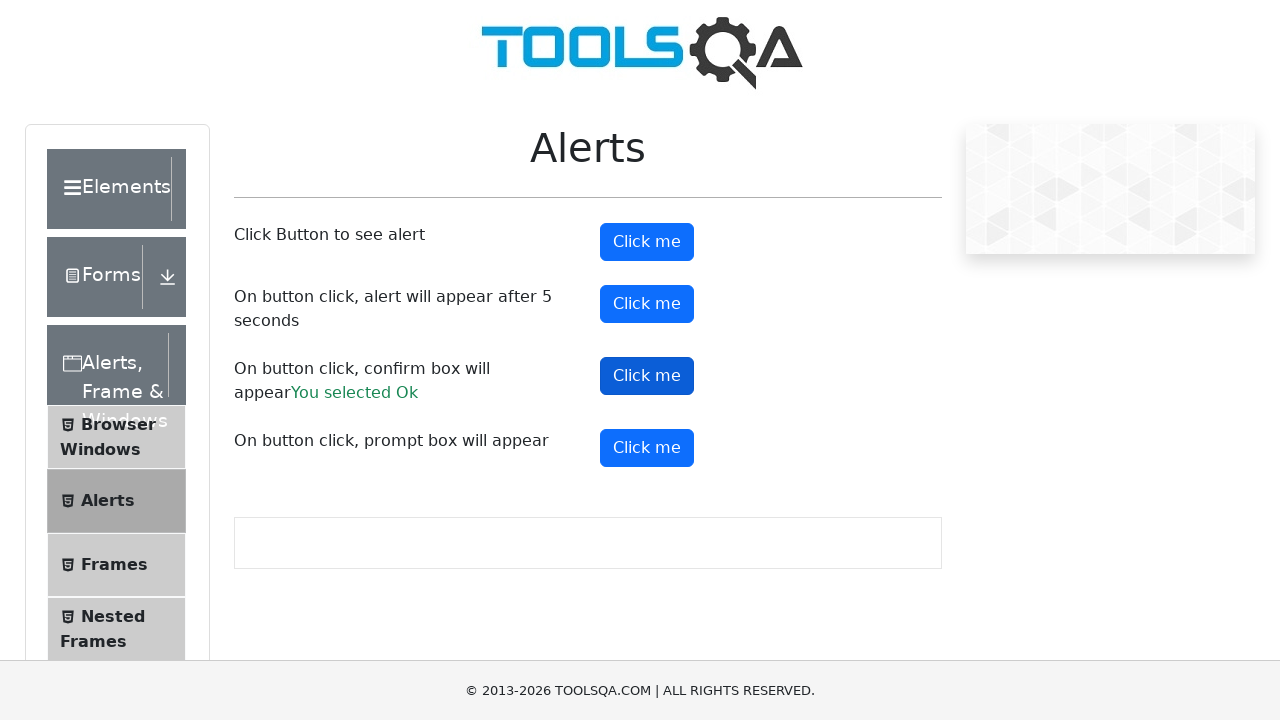